Tests relative locator functionality by finding and clicking an element positioned to the right of a span element containing "Years of Experience"

Starting URL: https://awesomeqa.com/practice.html

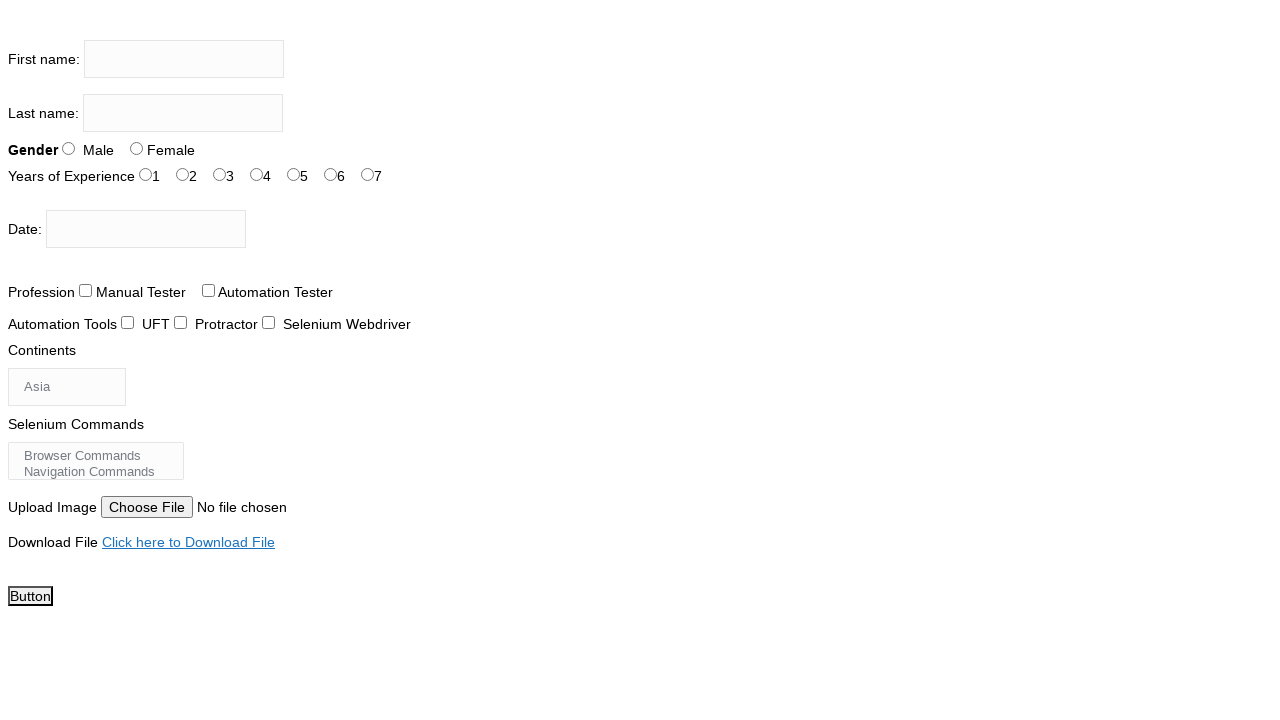

Navigated to https://awesomeqa.com/practice.html
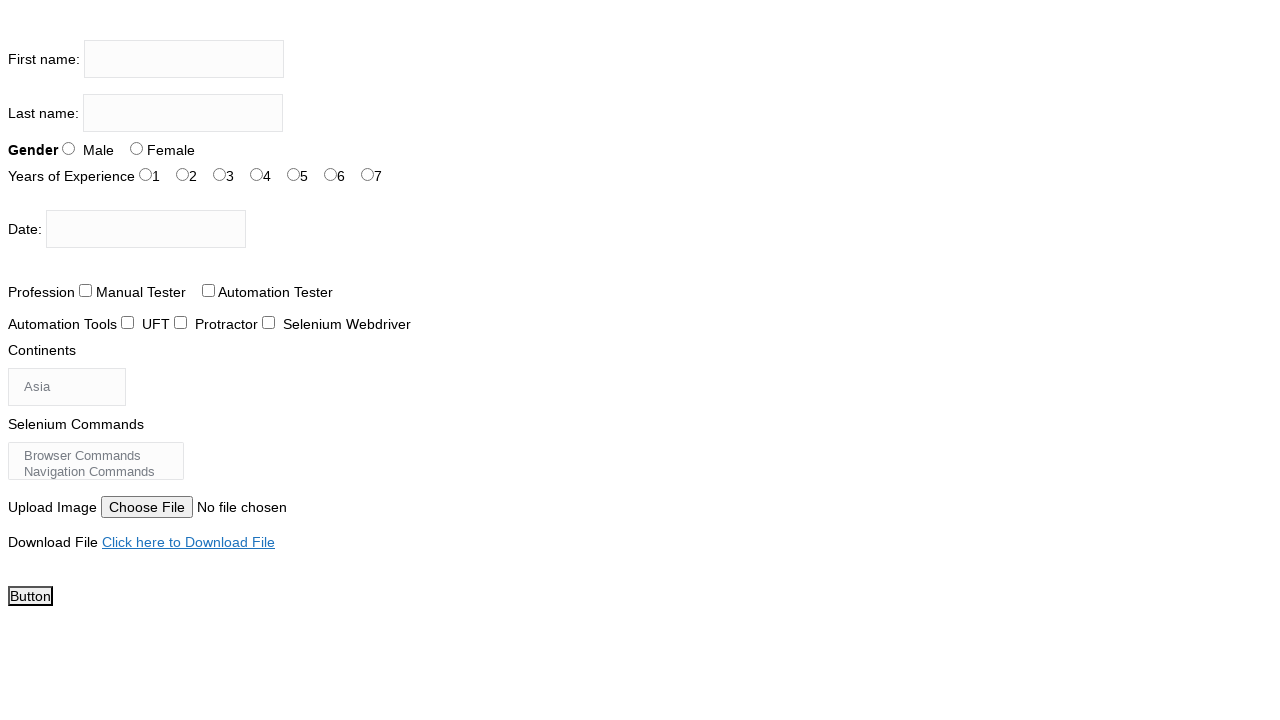

Located span element containing 'Years of Experience'
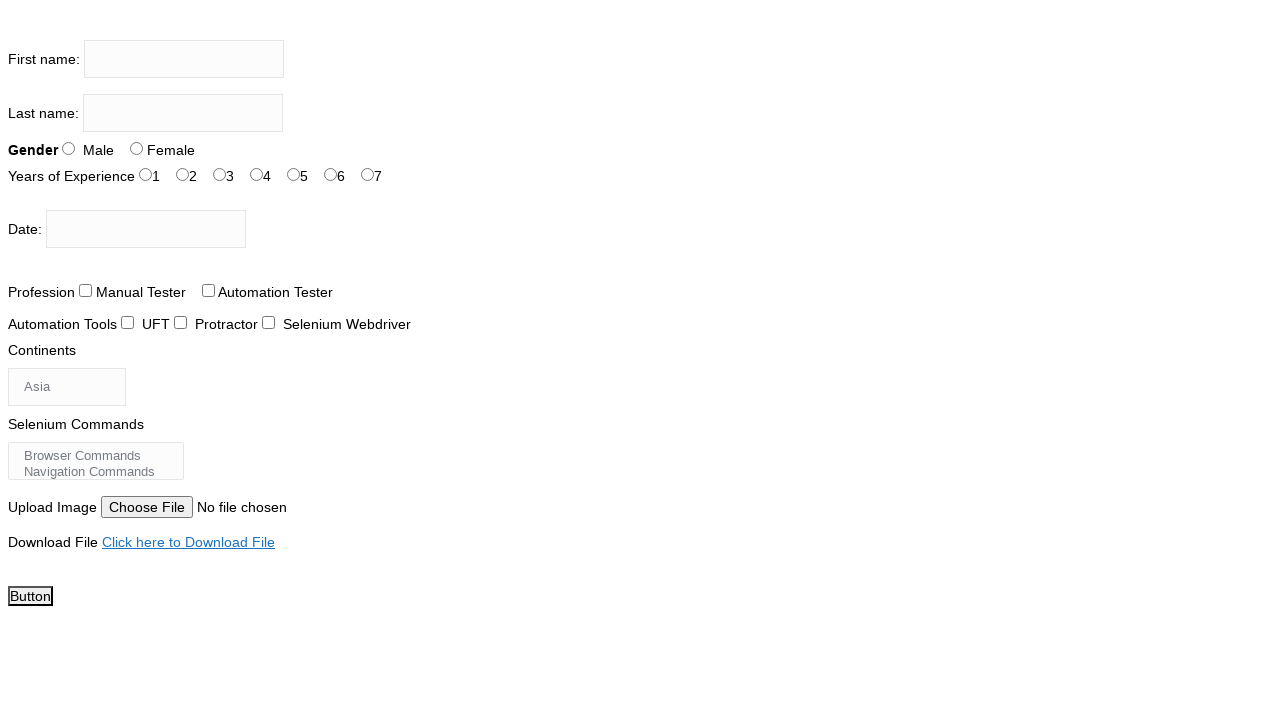

Clicked element with id='exp-2' positioned to the right of 'Years of Experience' at (220, 174) on #exp-2
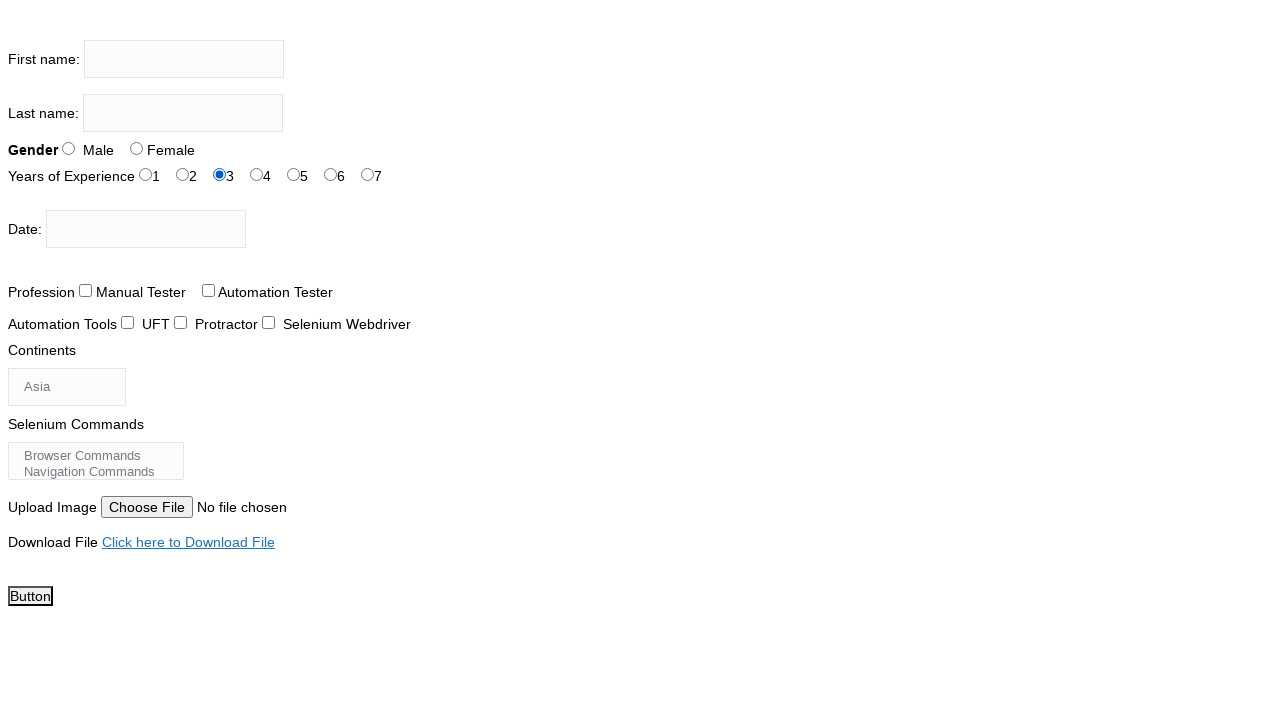

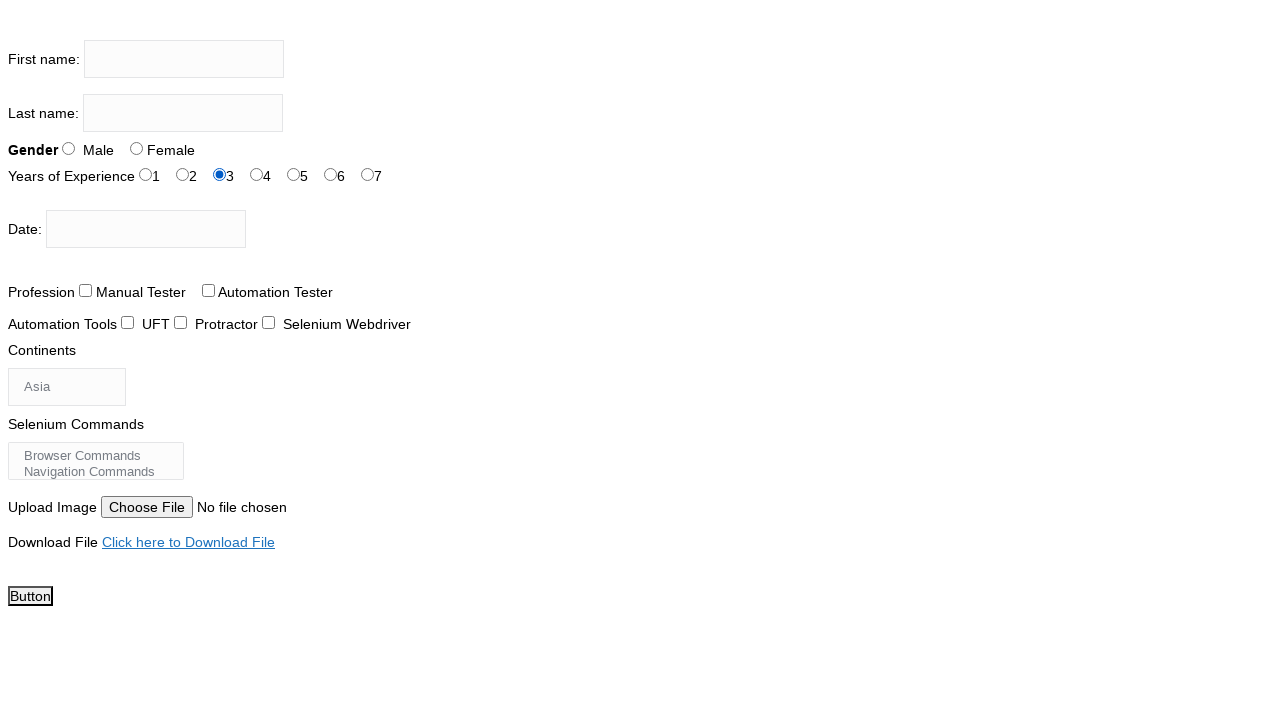